Tests checking and then unchecking the toggle-all checkbox to clear completed state

Starting URL: https://demo.playwright.dev/todomvc

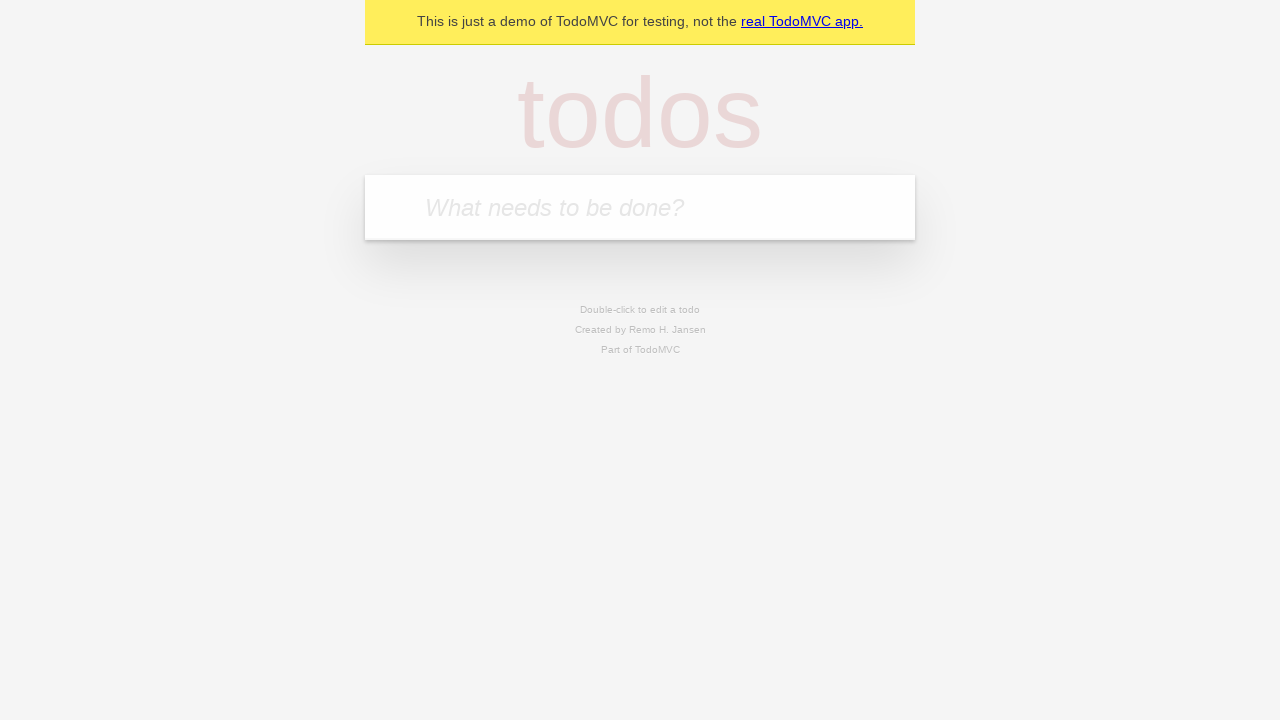

Filled new todo input with 'buy some cheese' on .new-todo
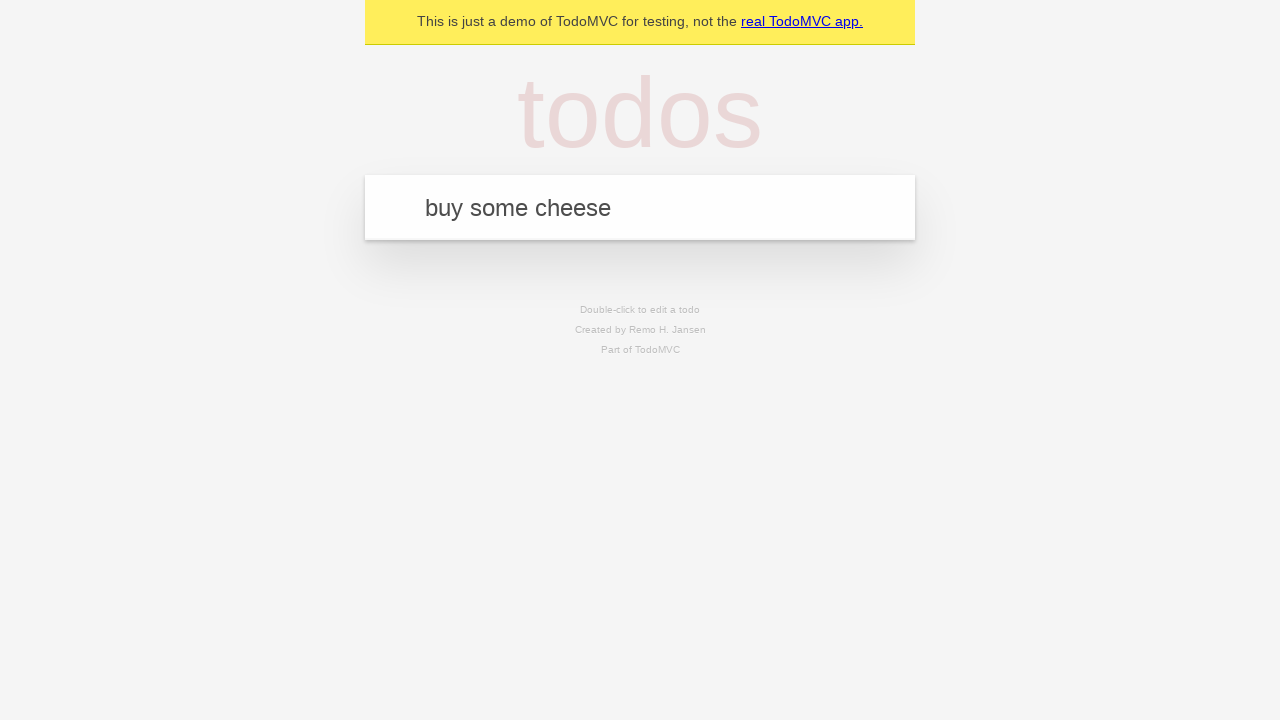

Pressed Enter to create first todo on .new-todo
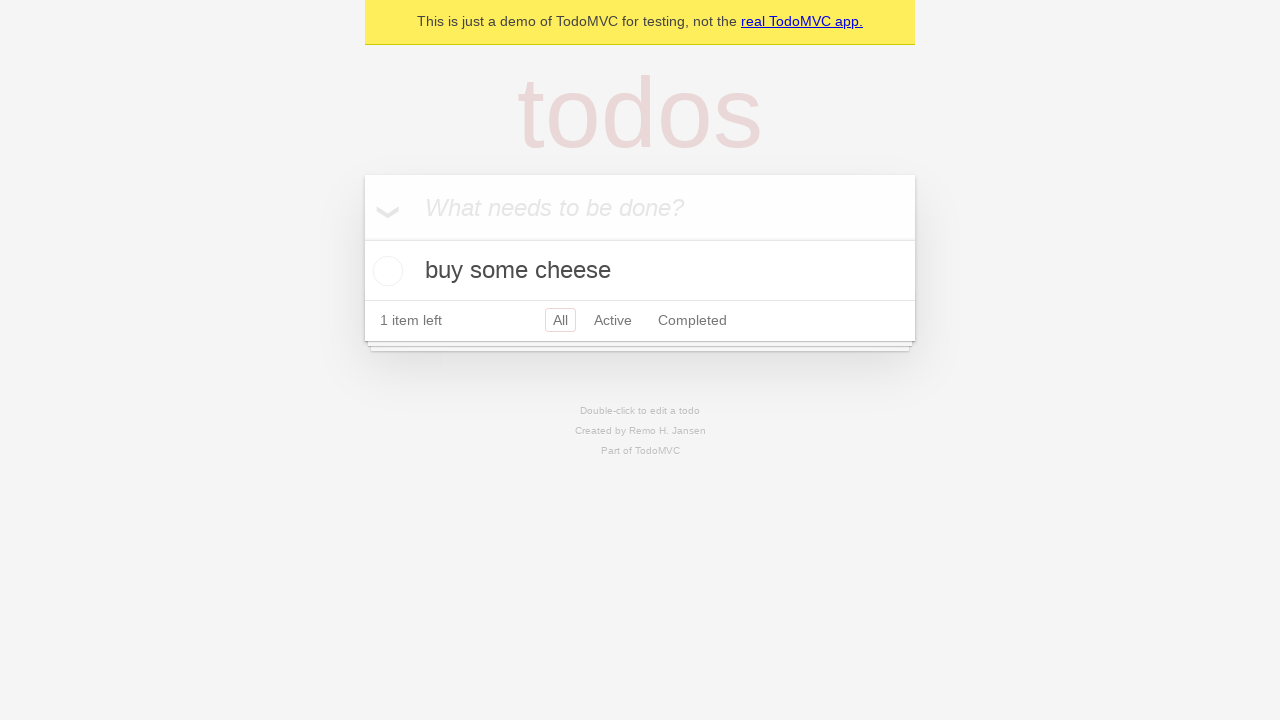

Filled new todo input with 'feed the cat' on .new-todo
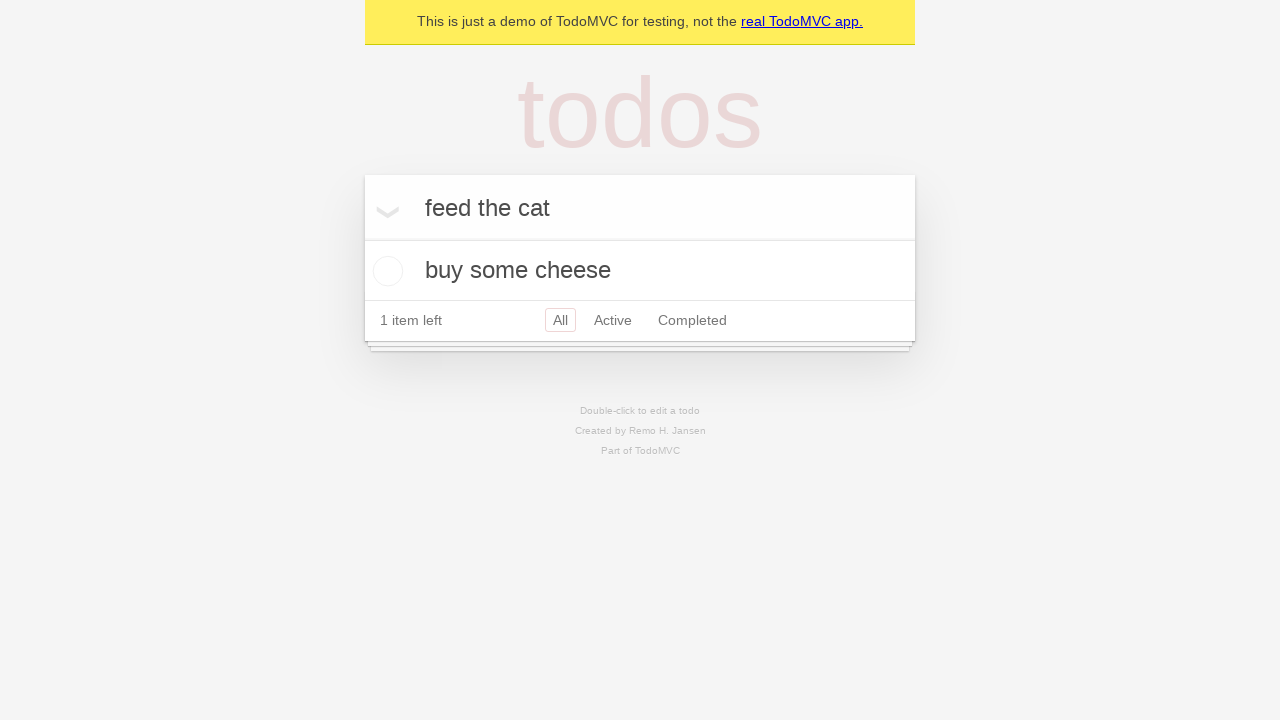

Pressed Enter to create second todo on .new-todo
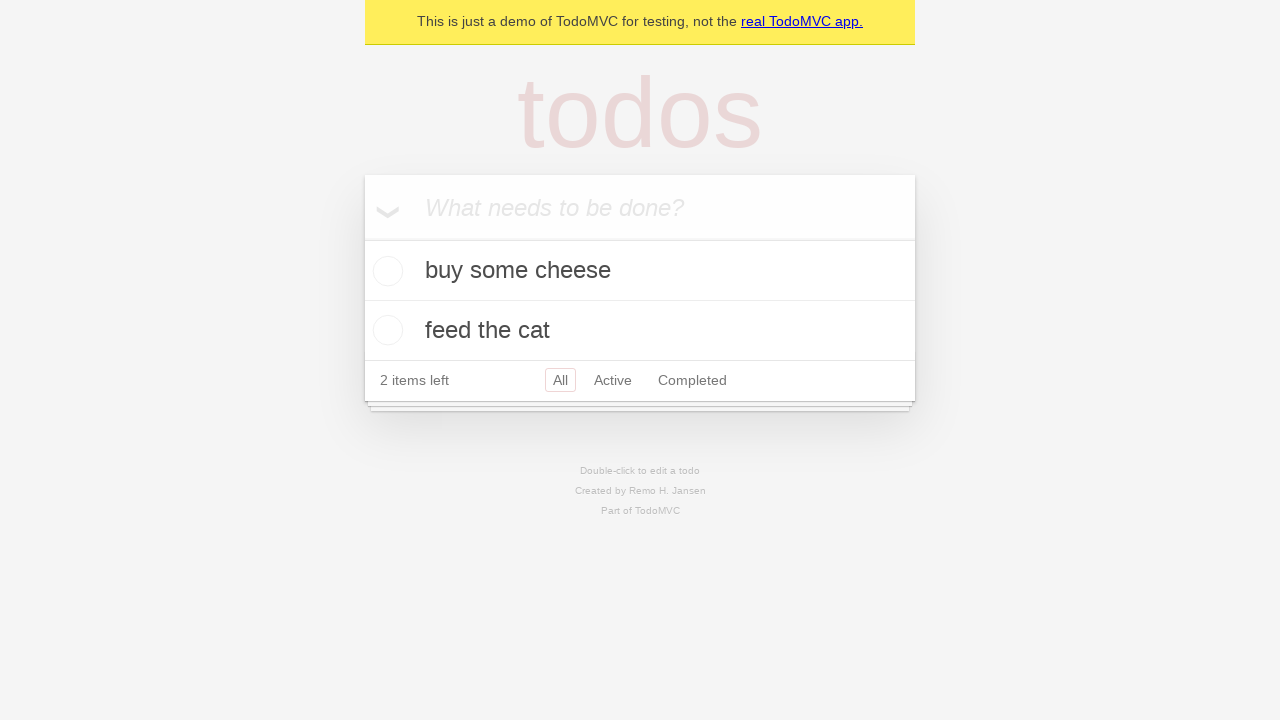

Filled new todo input with 'book a doctors appointment' on .new-todo
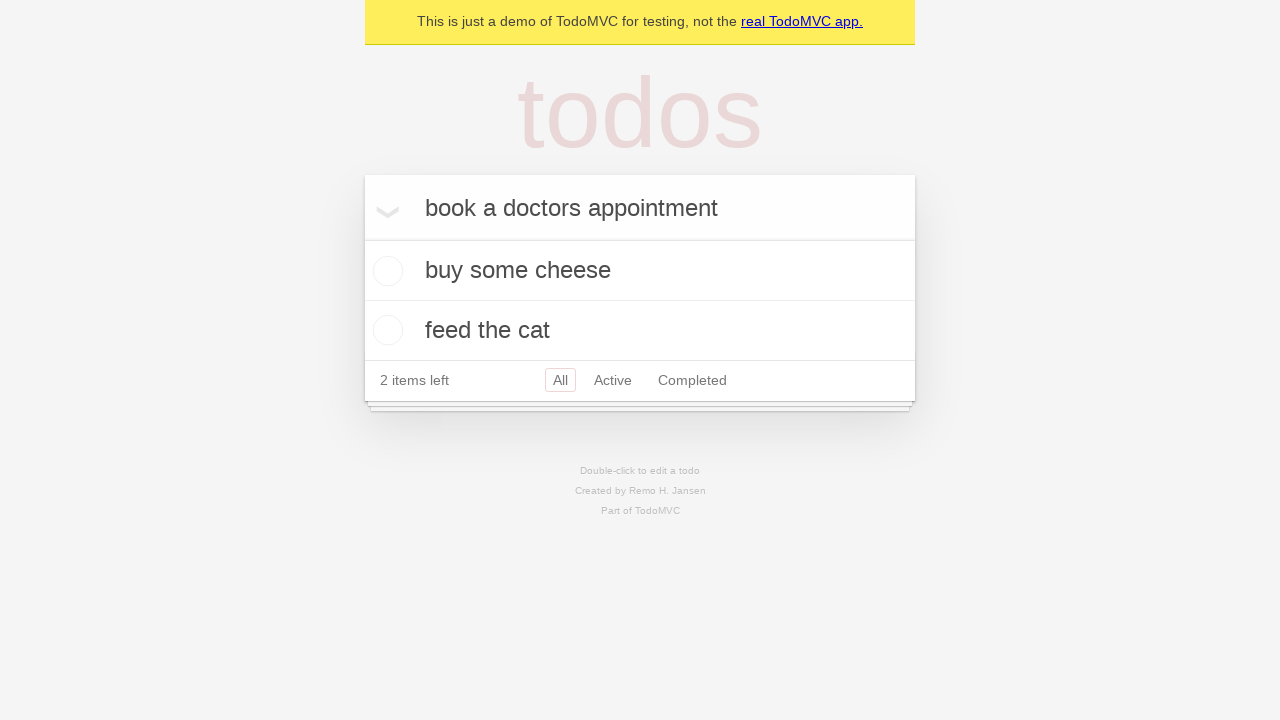

Pressed Enter to create third todo on .new-todo
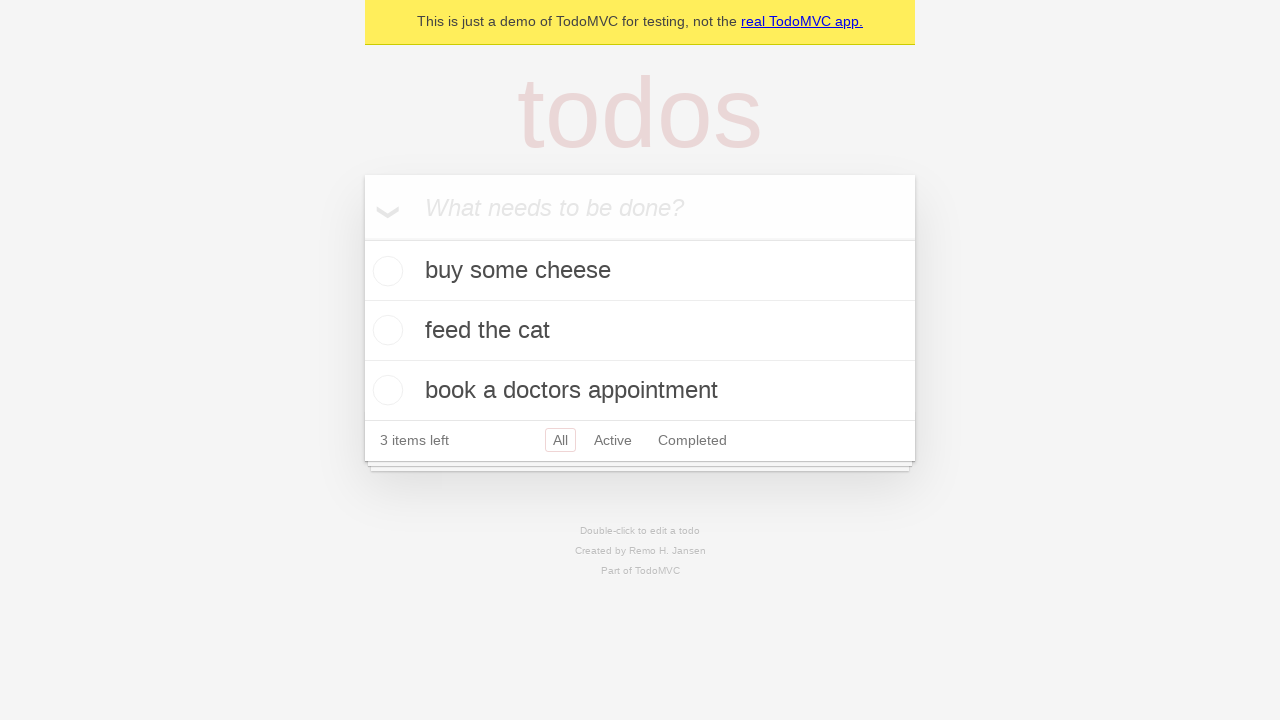

Checked toggle-all checkbox to mark all todos as complete at (362, 238) on .toggle-all
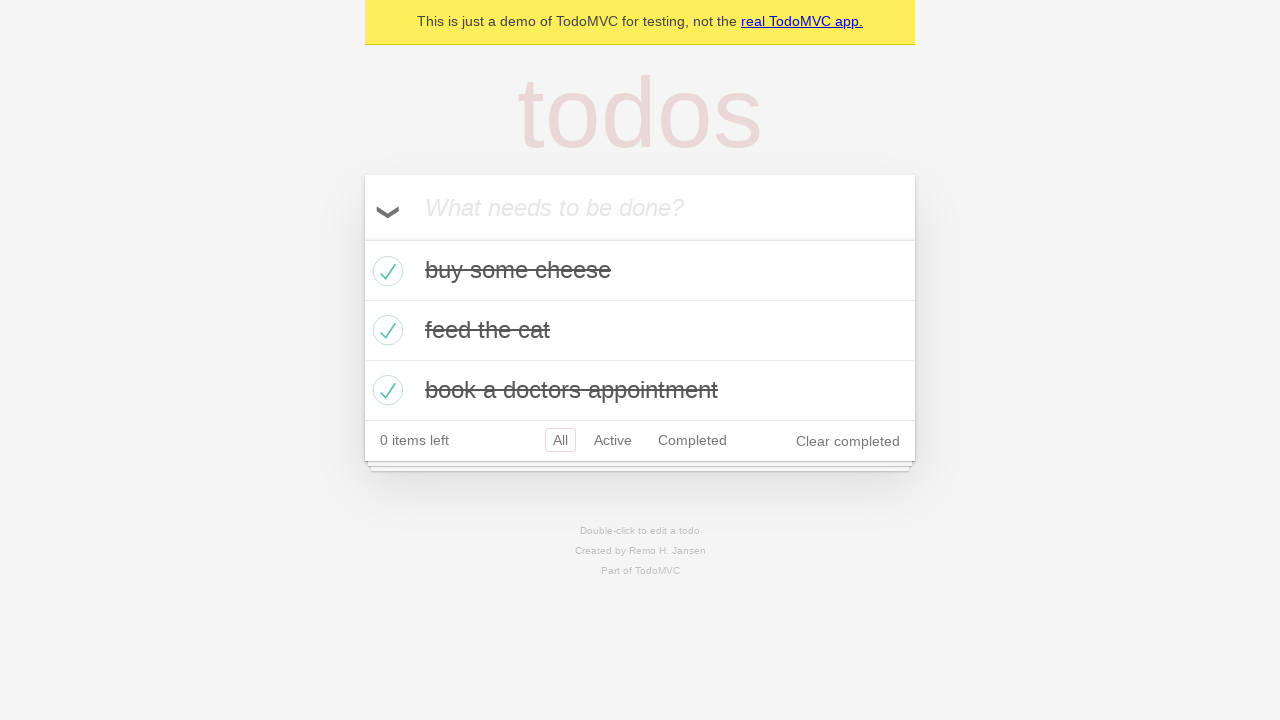

Unchecked toggle-all checkbox to clear completed state of all todos at (362, 238) on .toggle-all
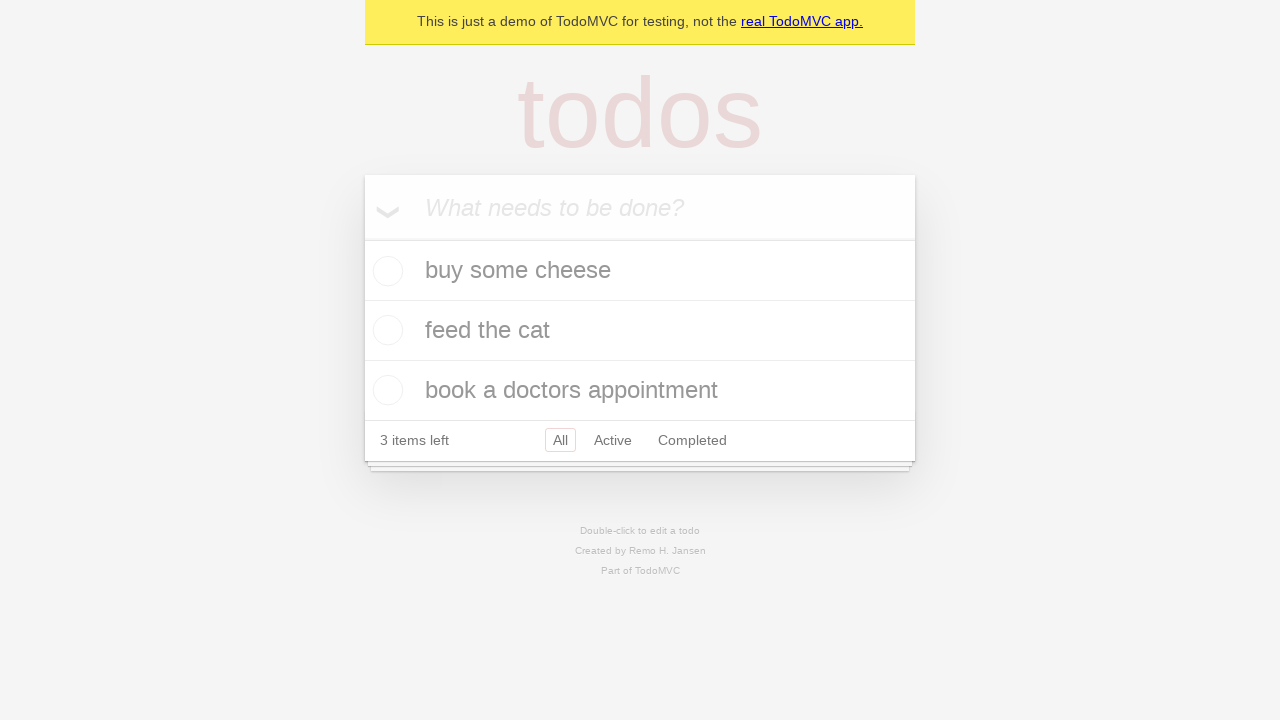

Waited for todo list items to be visible in uncompleted state
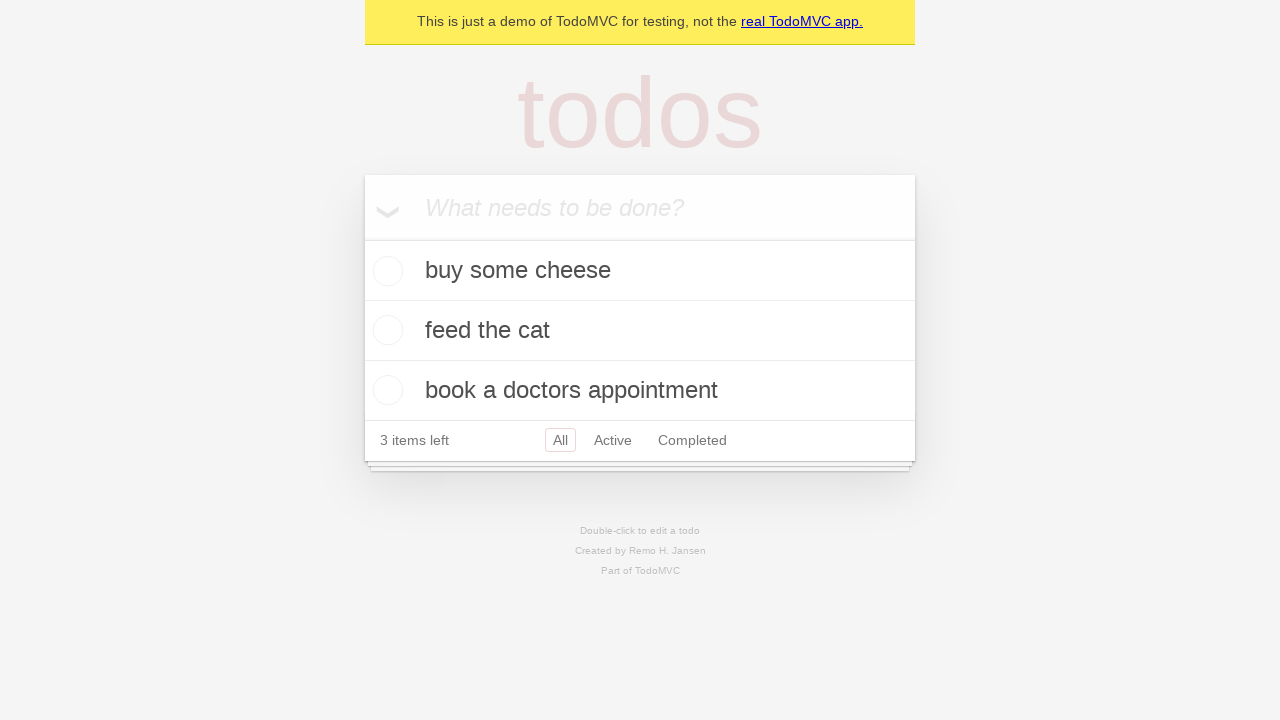

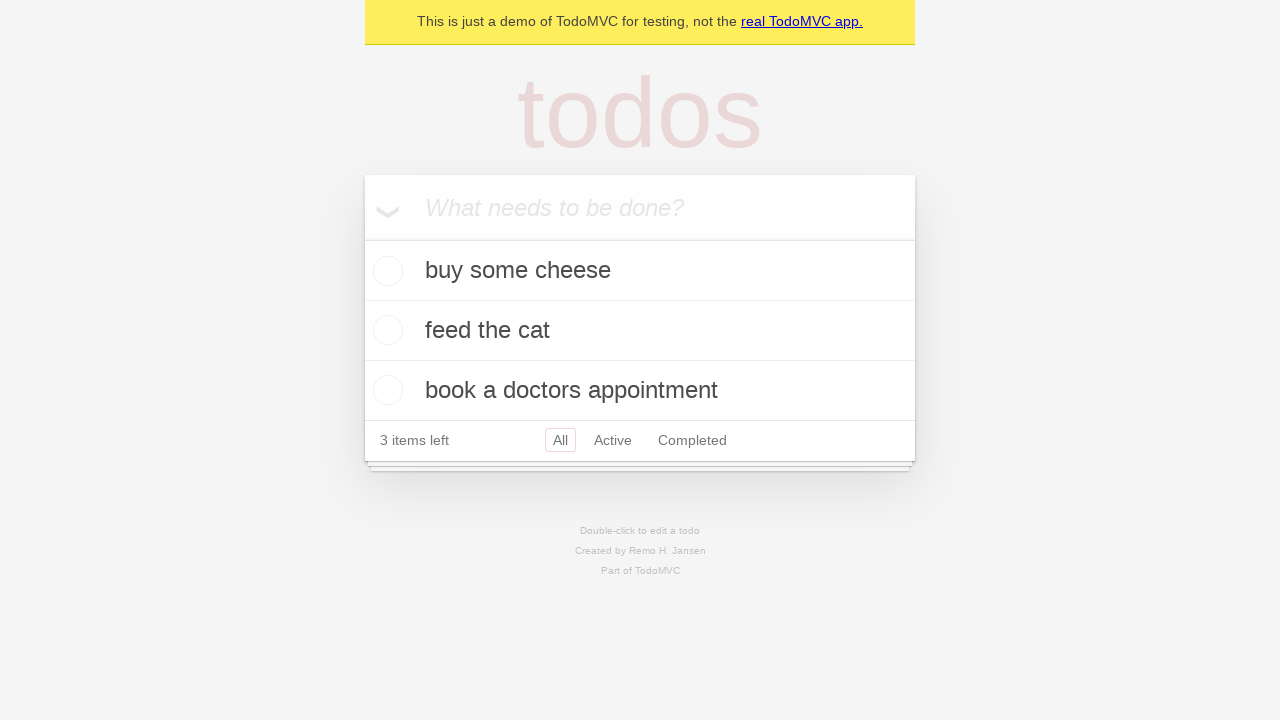